Tests the SENA employment agency job search by entering a search query, submitting, and changing the results per page setting

Starting URL: https://agenciapublicadeempleo.sena.edu.co/spe-web/spe/public/buscadorVacante?solicitudId=mecanico

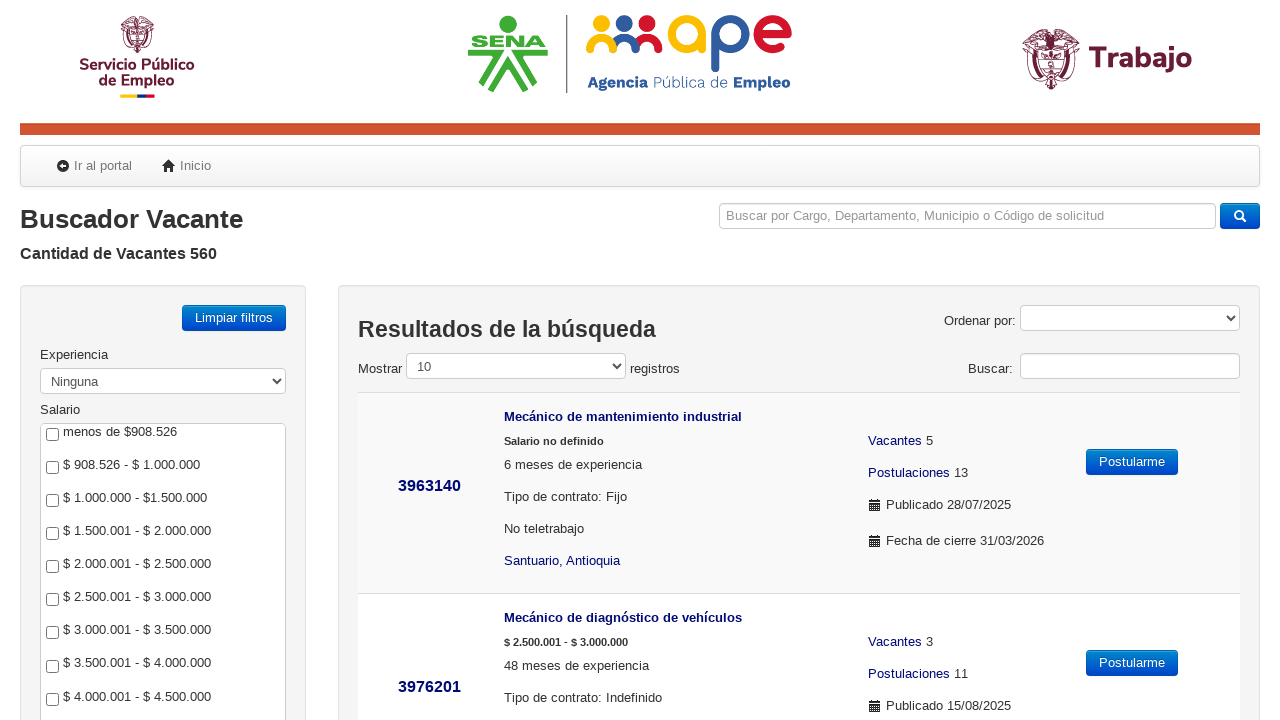

Search input field is available
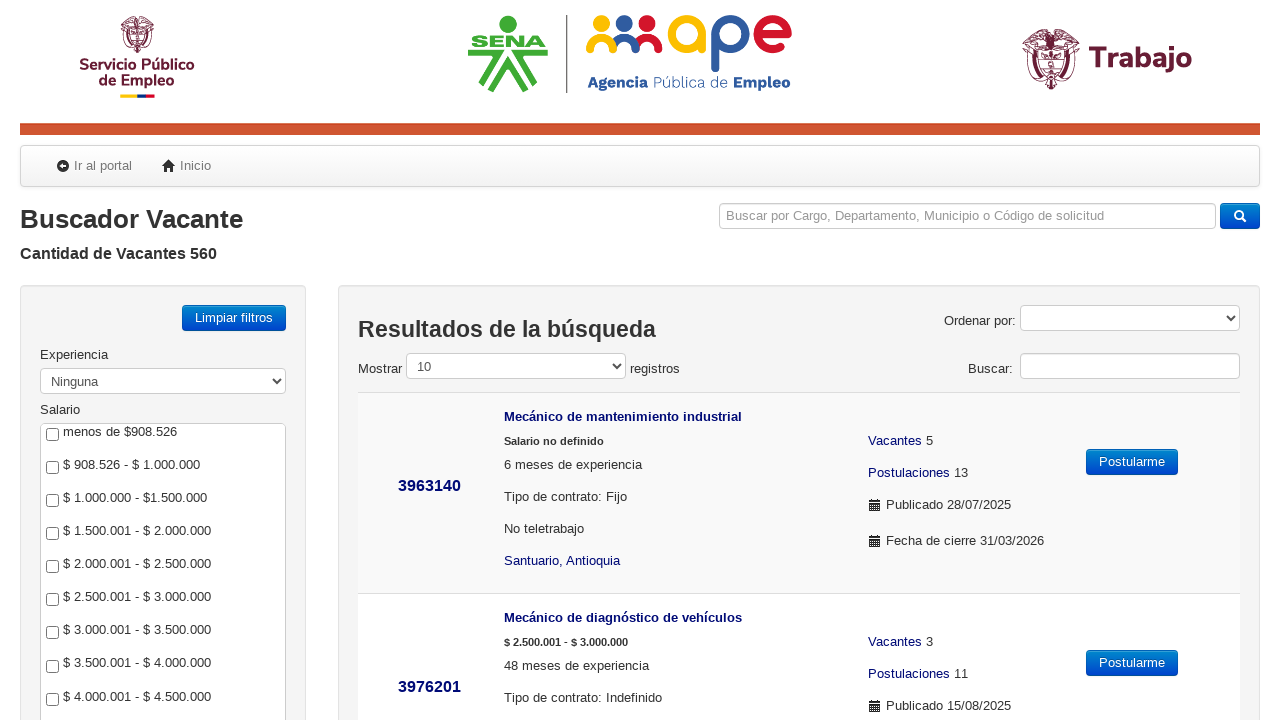

Entered 'electricista' in search field on input[name="solicitudId"]
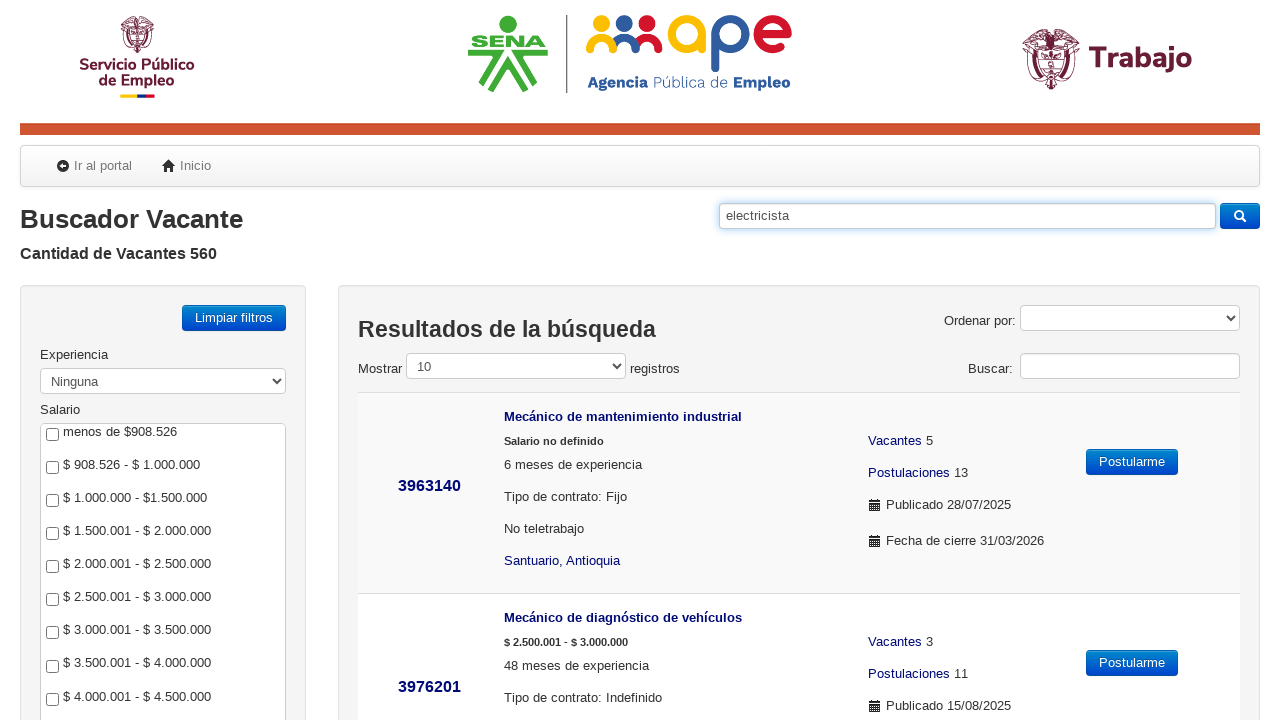

Pressed Enter to submit search query
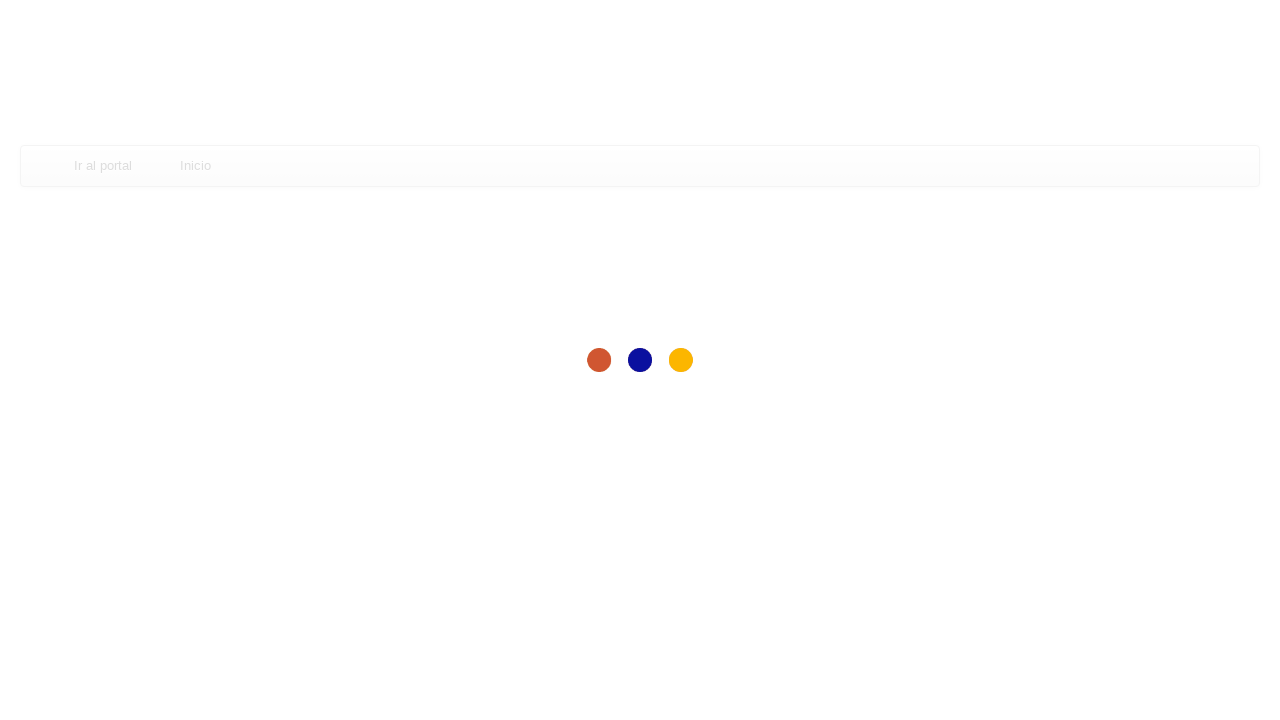

Job search results table loaded
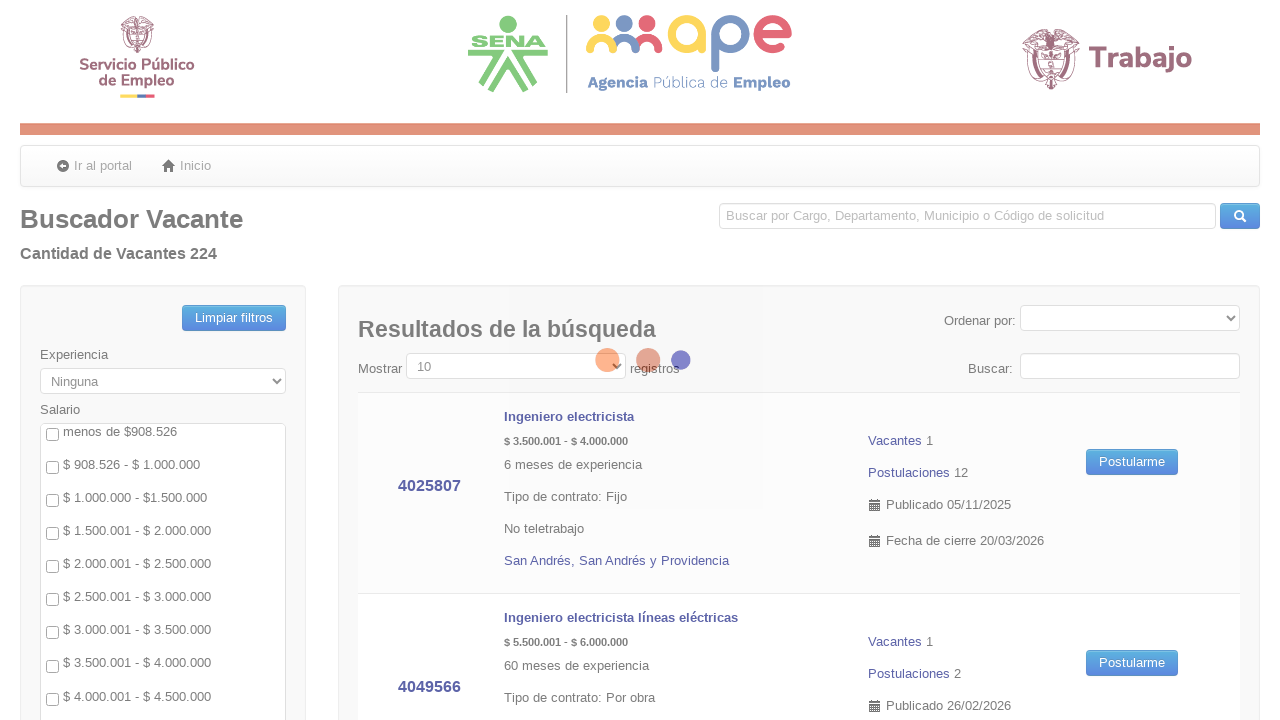

Changed results per page setting to 100 on select[name="buscar-solicitud-public_length"]
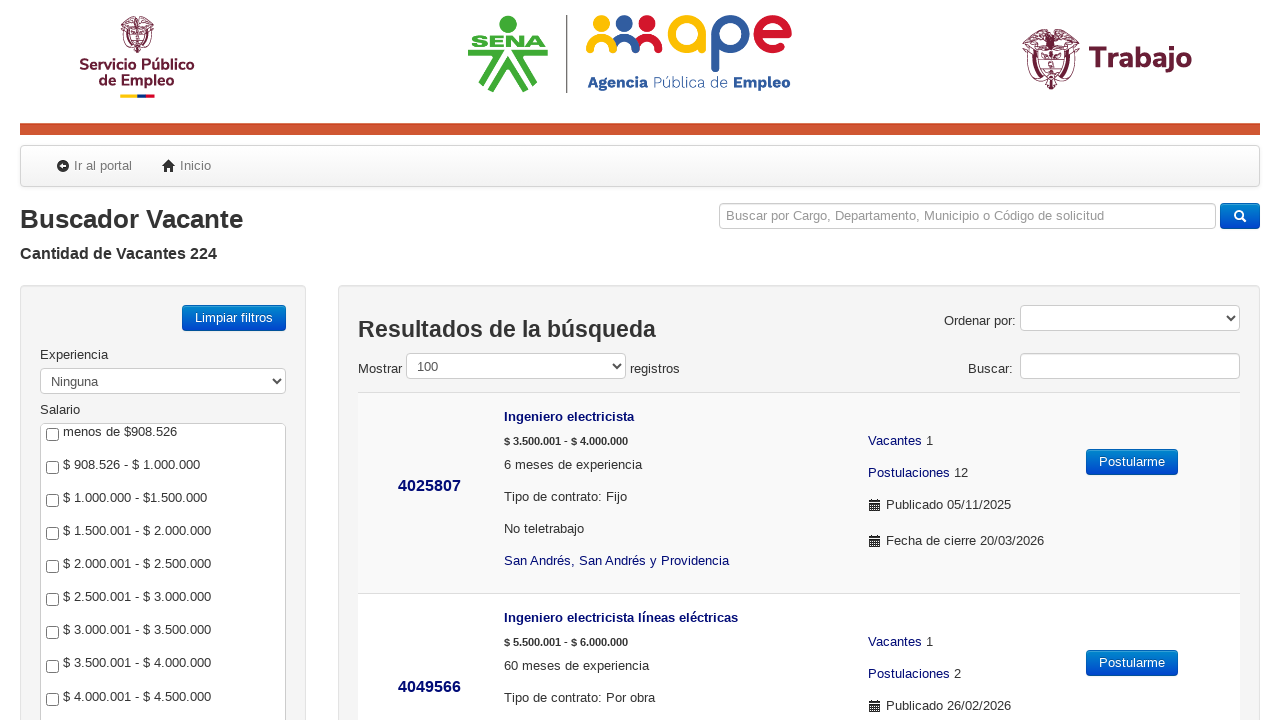

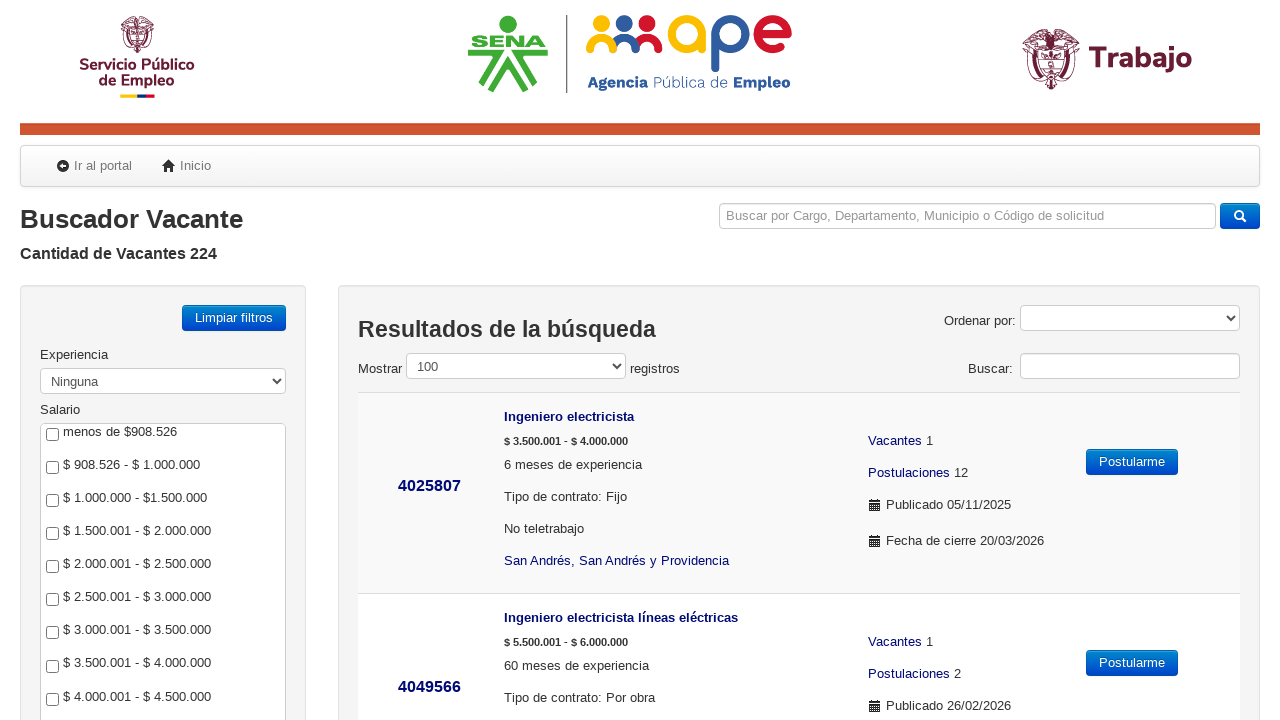